Clicks the Store navigation button and verifies navigation to the store index page

Starting URL: https://blingrus.azurewebsites.net

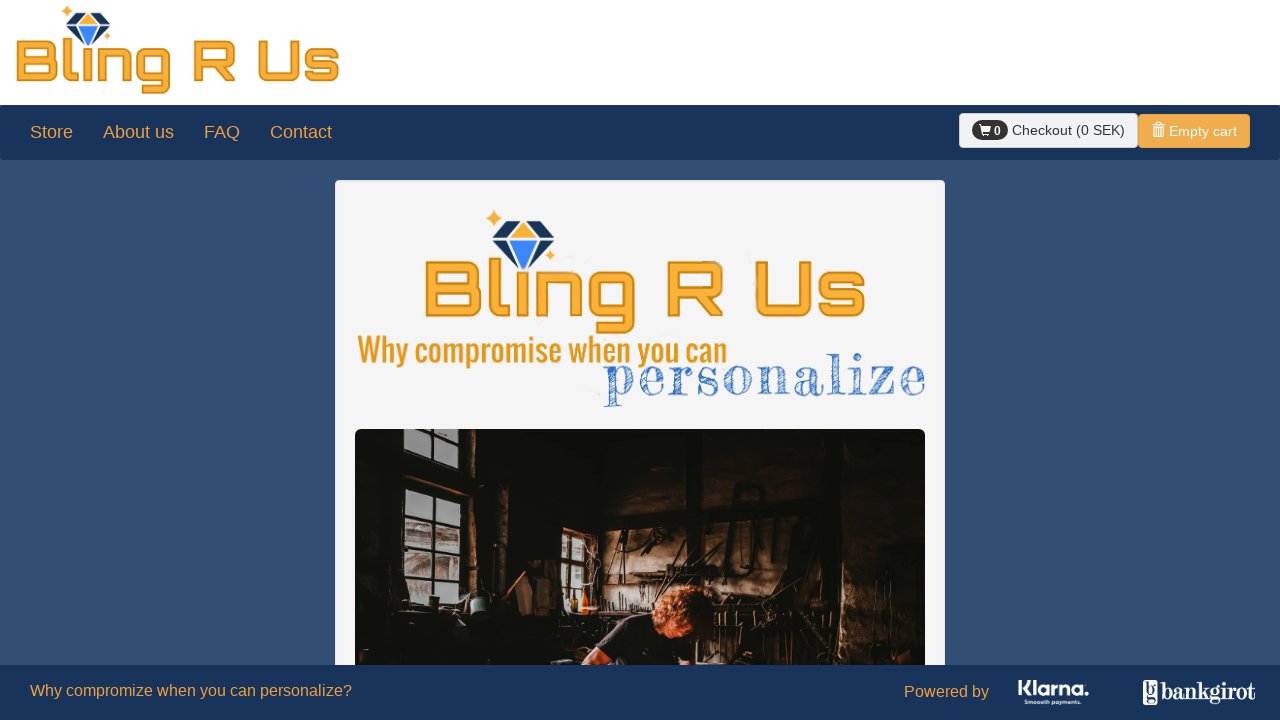

Waited for page to reach networkidle load state
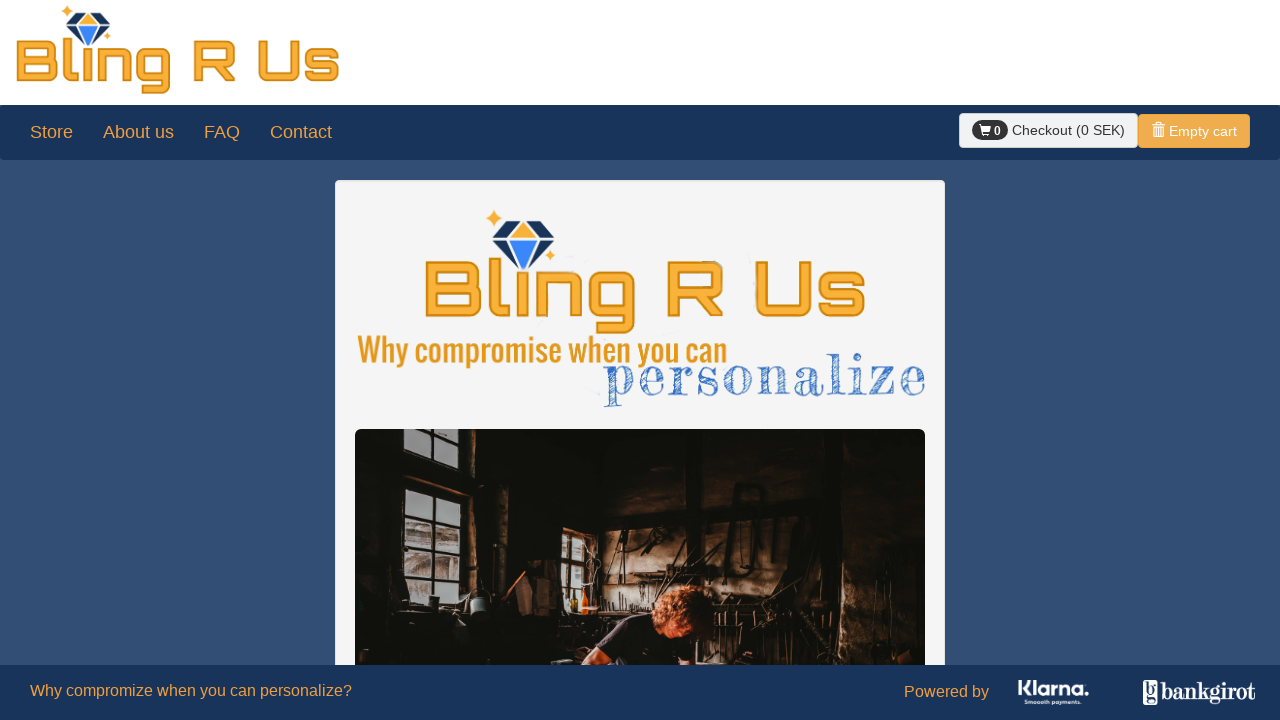

Located Store navigation button in navbar
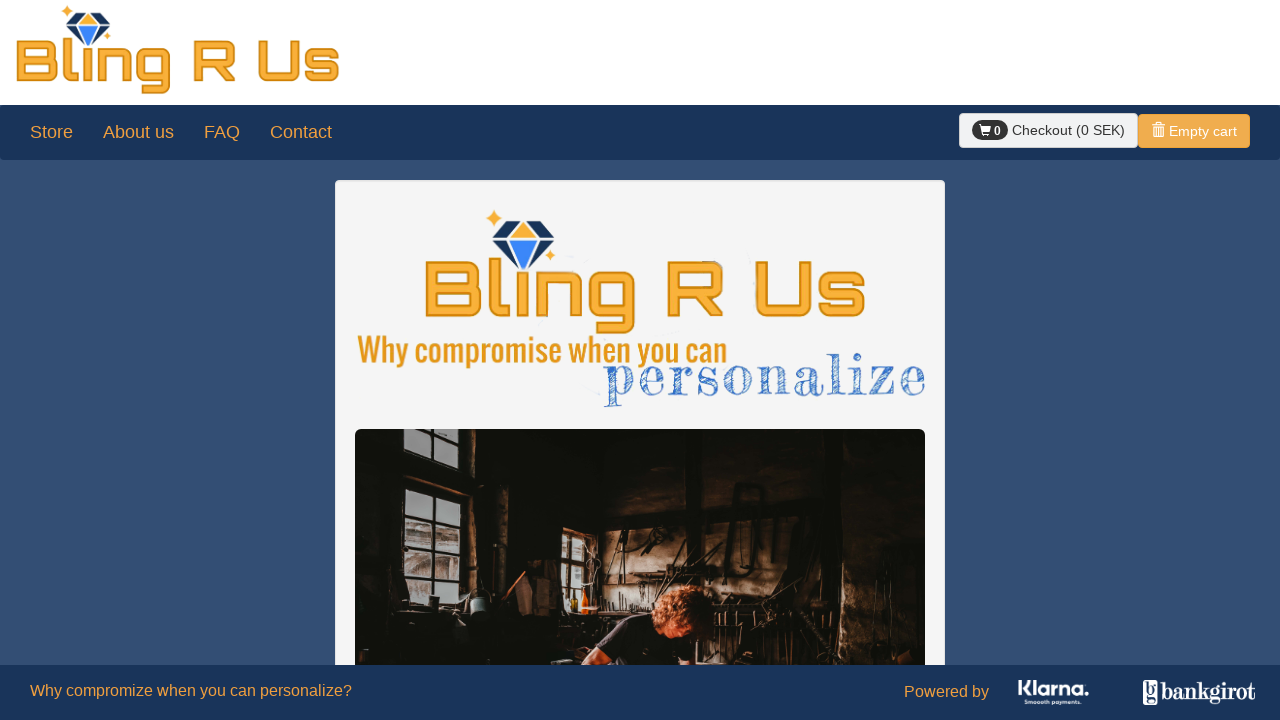

Clicked Store navigation button at (52, 133) on nav.navbar.navbar-default li:nth-child(1) > a
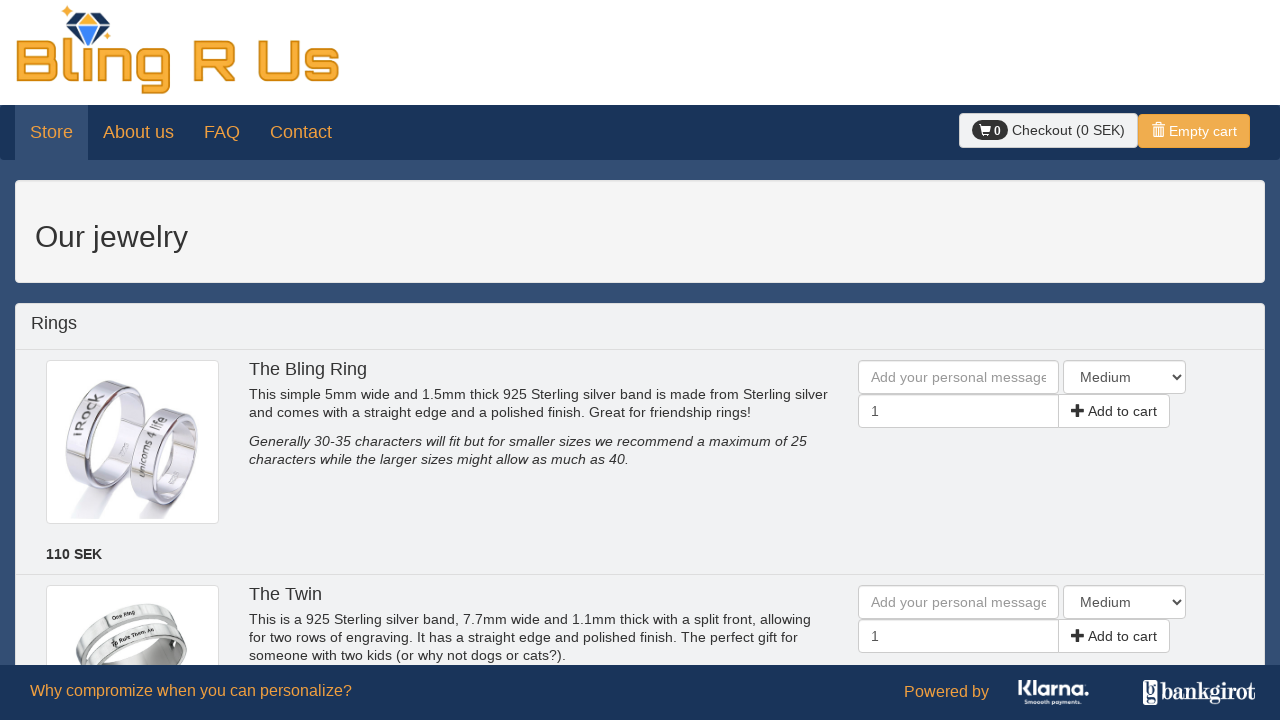

Verified navigation to store index page at https://blingrus.azurewebsites.net/Store/index
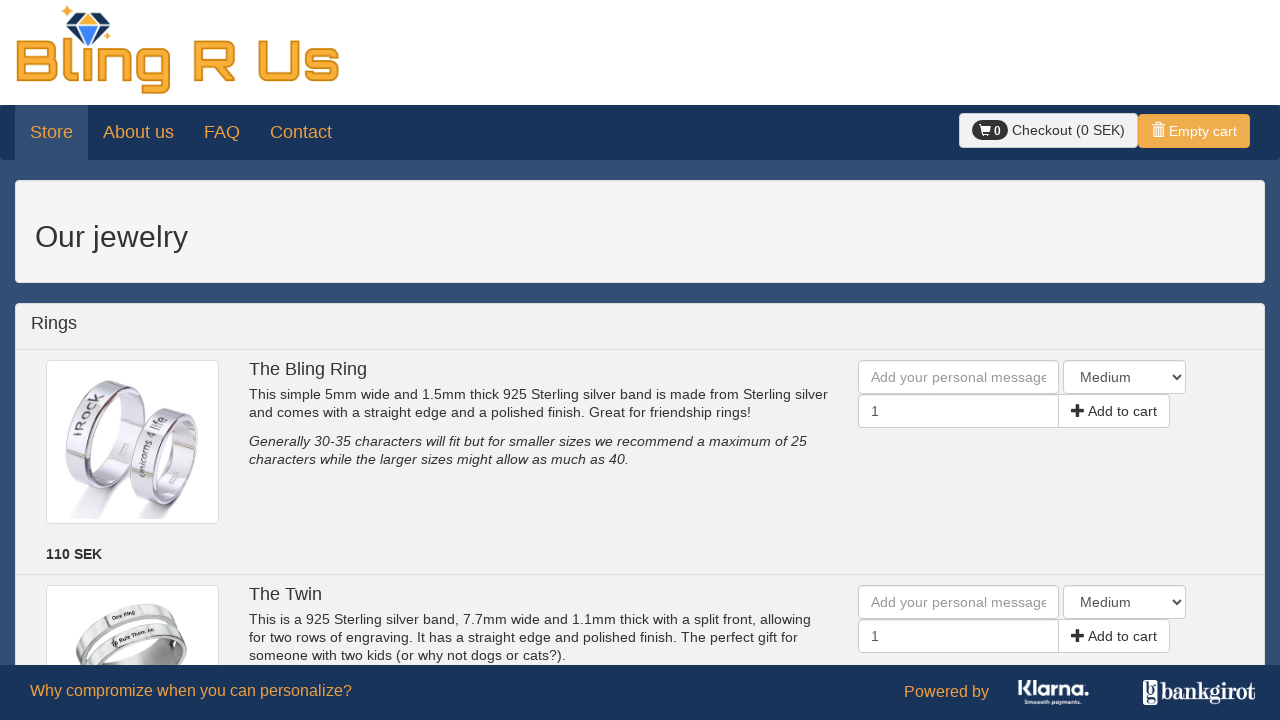

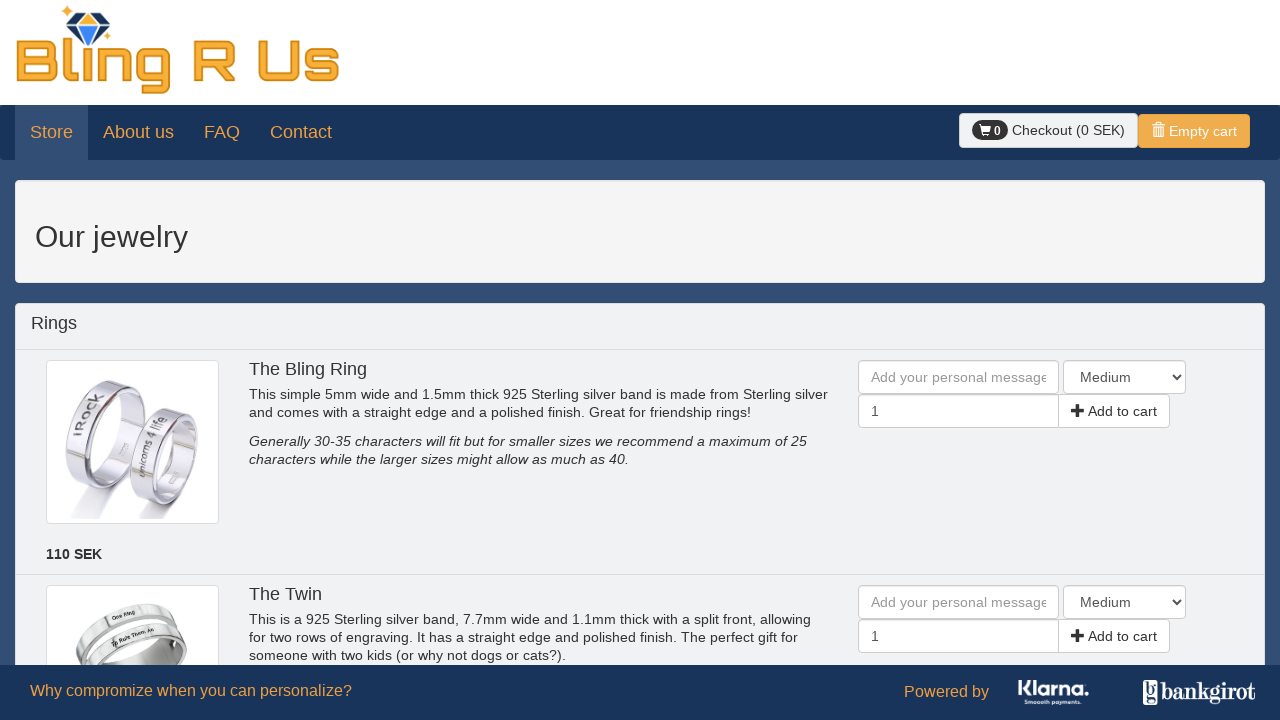